Navigates to ICICI Bank website and counts the number of links on the page

Starting URL: https://www.icicibank.com/

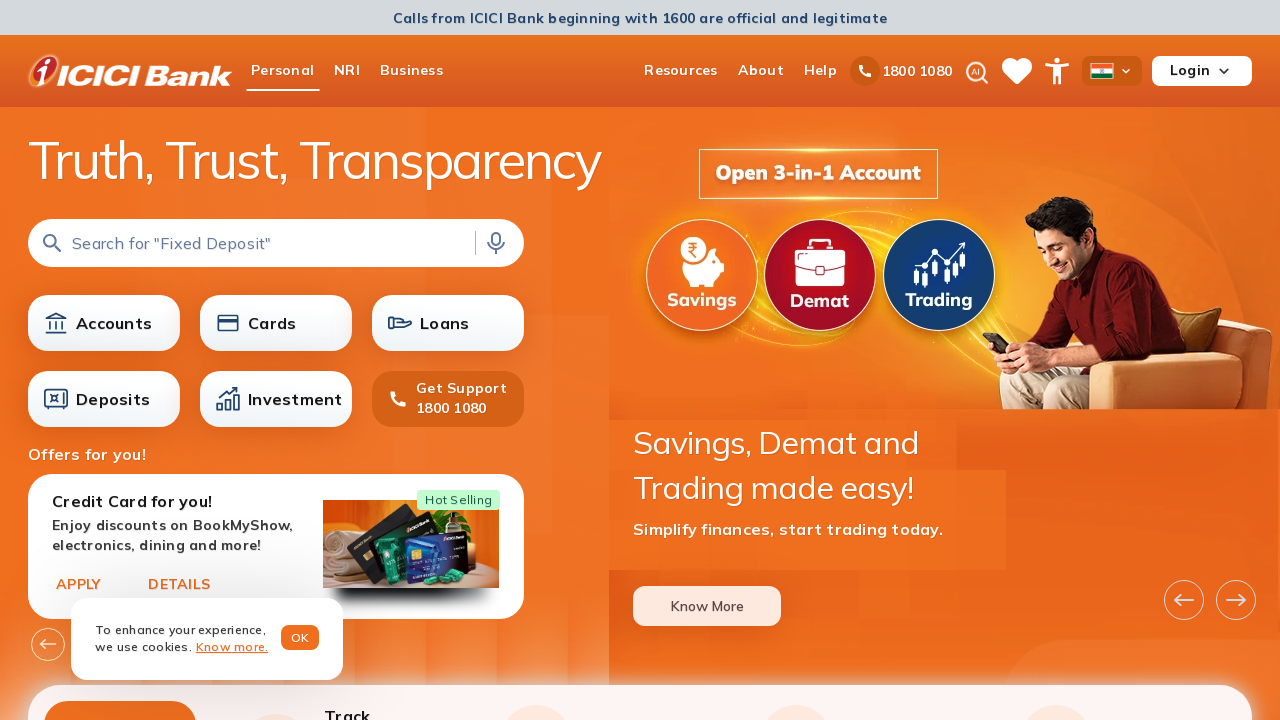

Waited for page to fully load (networkidle)
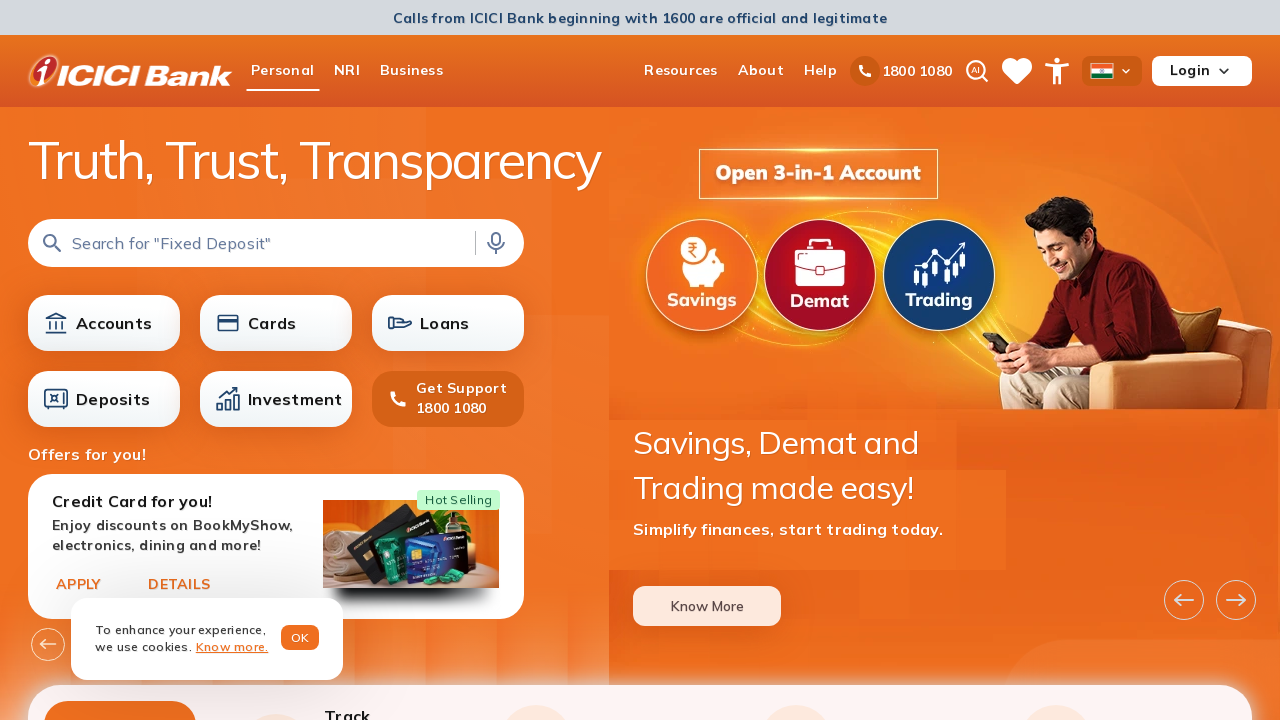

Collected all link elements on ICICI Bank homepage
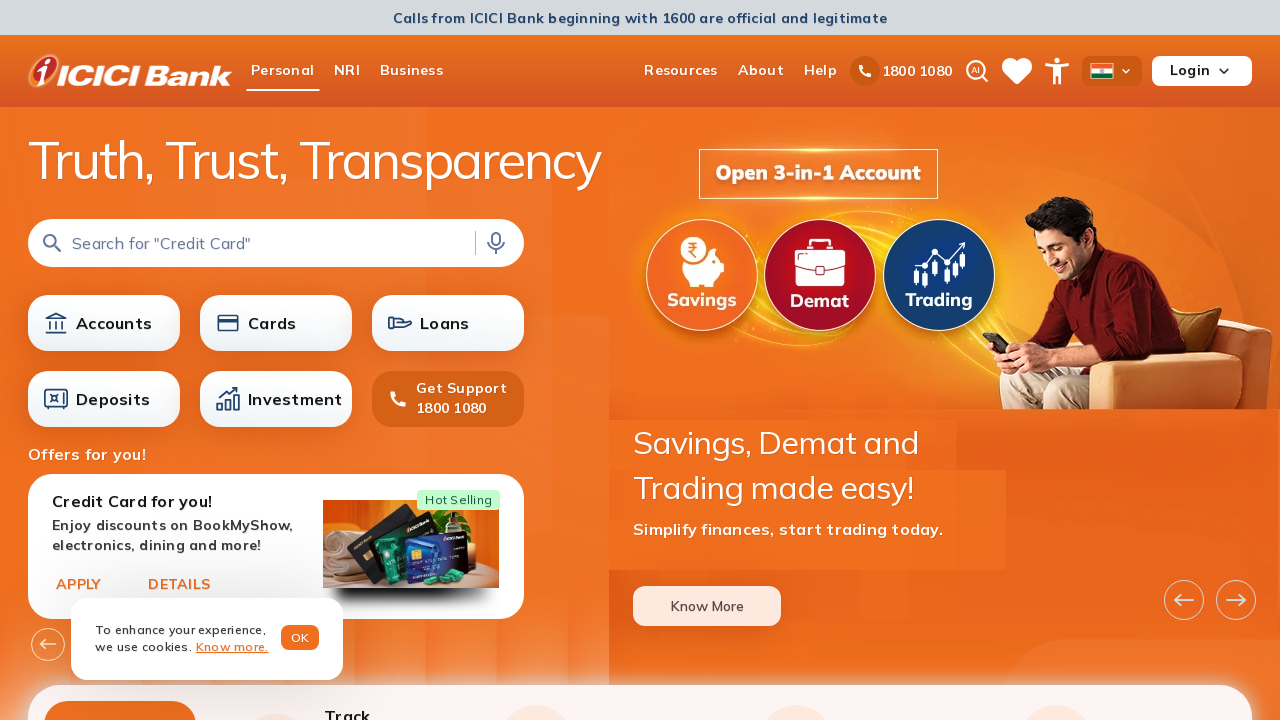

Counted total links on page: 426
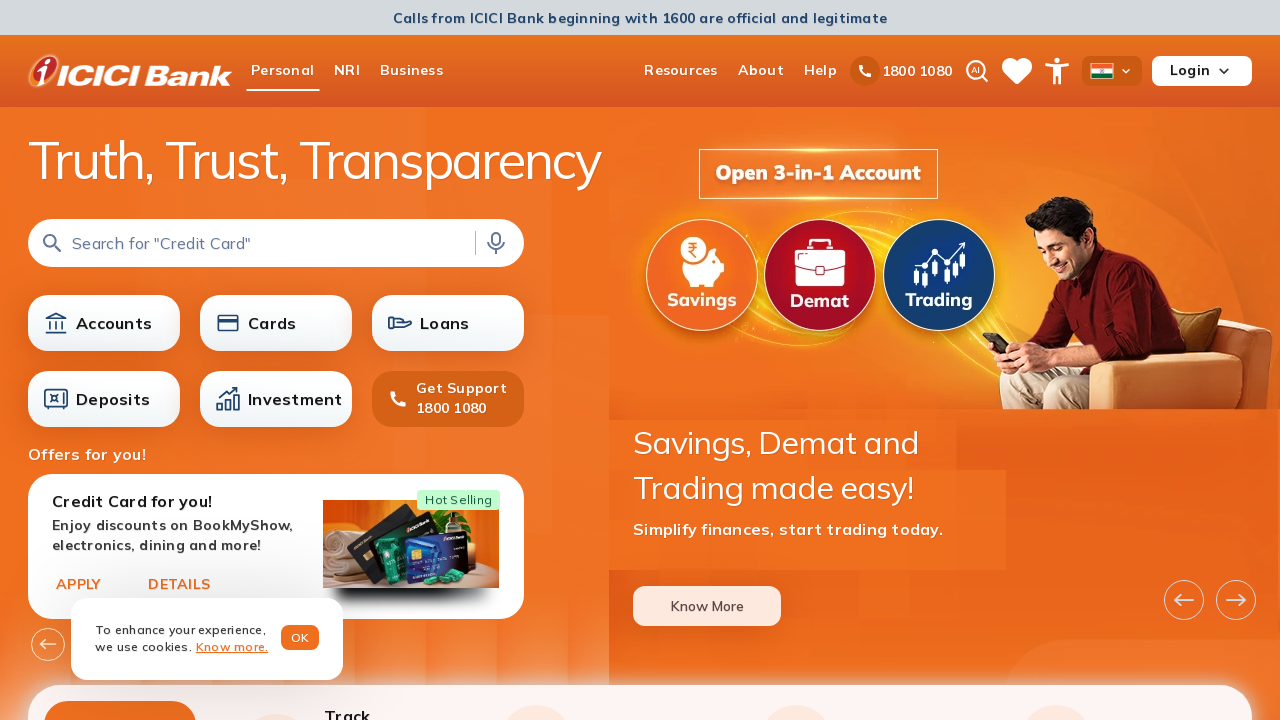

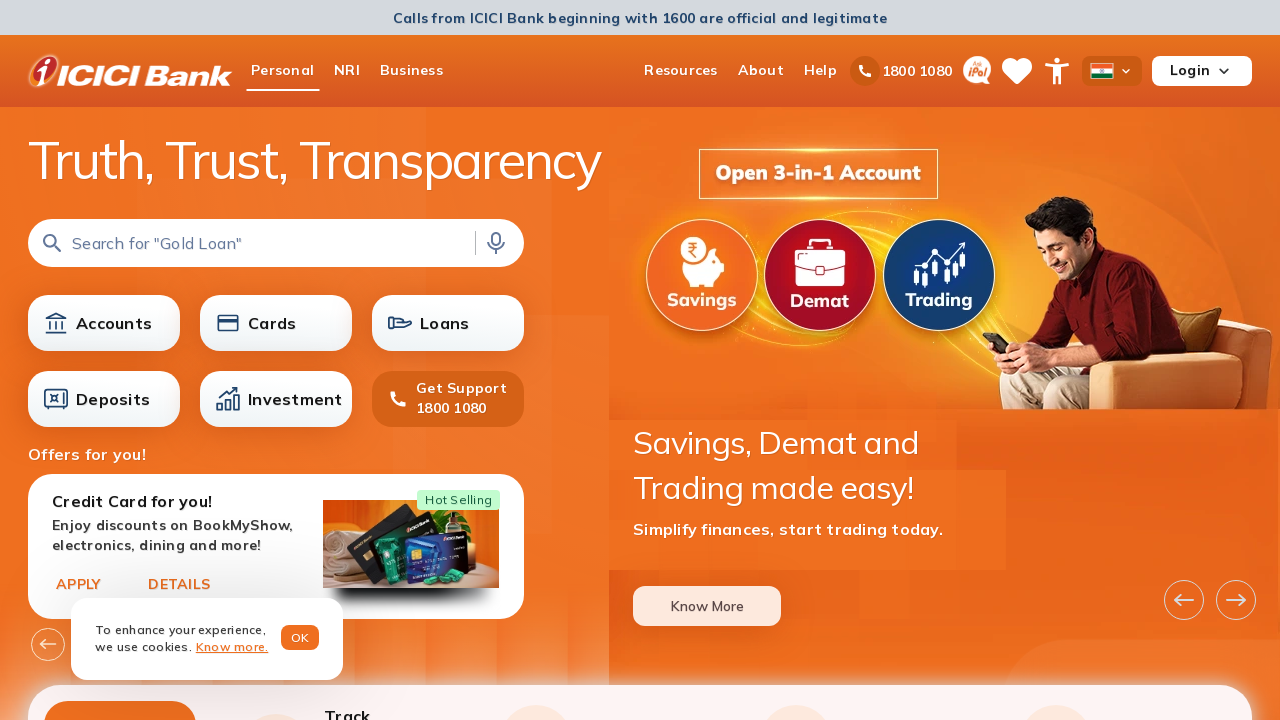